Tests FAQ dropdown by clicking on the question about rental time calculation, then verifying the answer is displayed

Starting URL: https://qa-scooter.praktikum-services.ru/

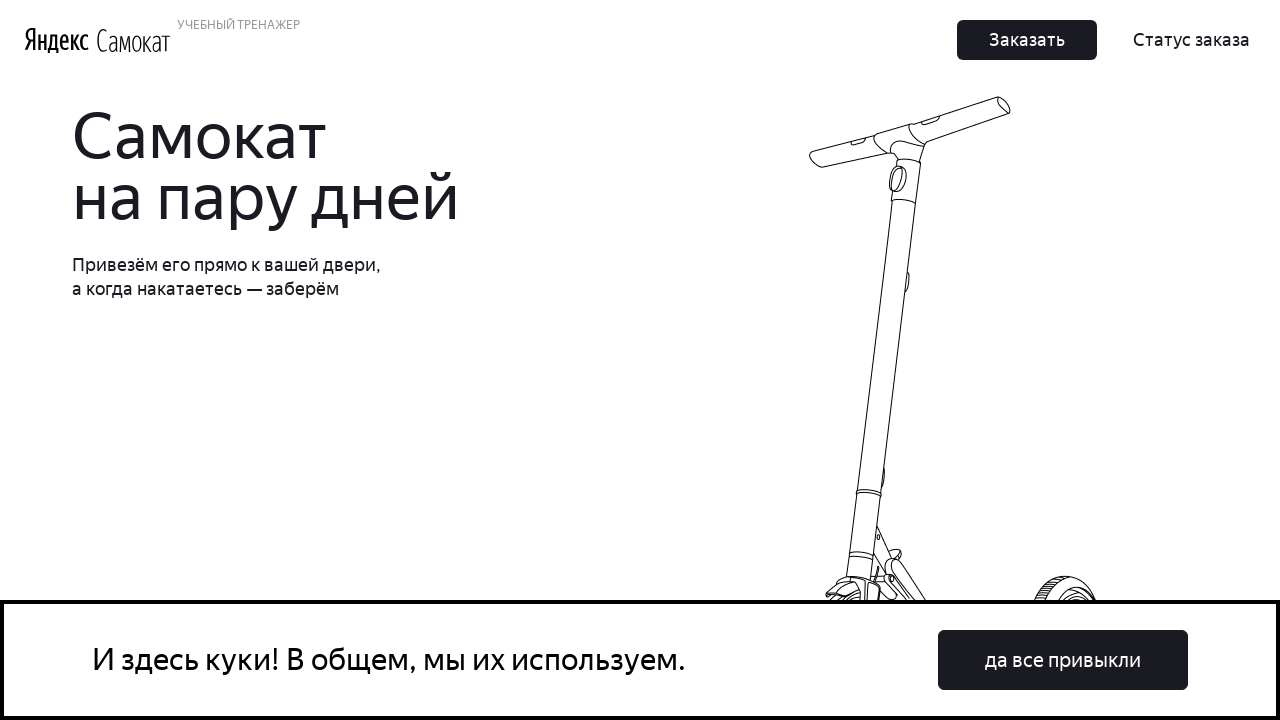

Scrolled to rental time calculation FAQ question
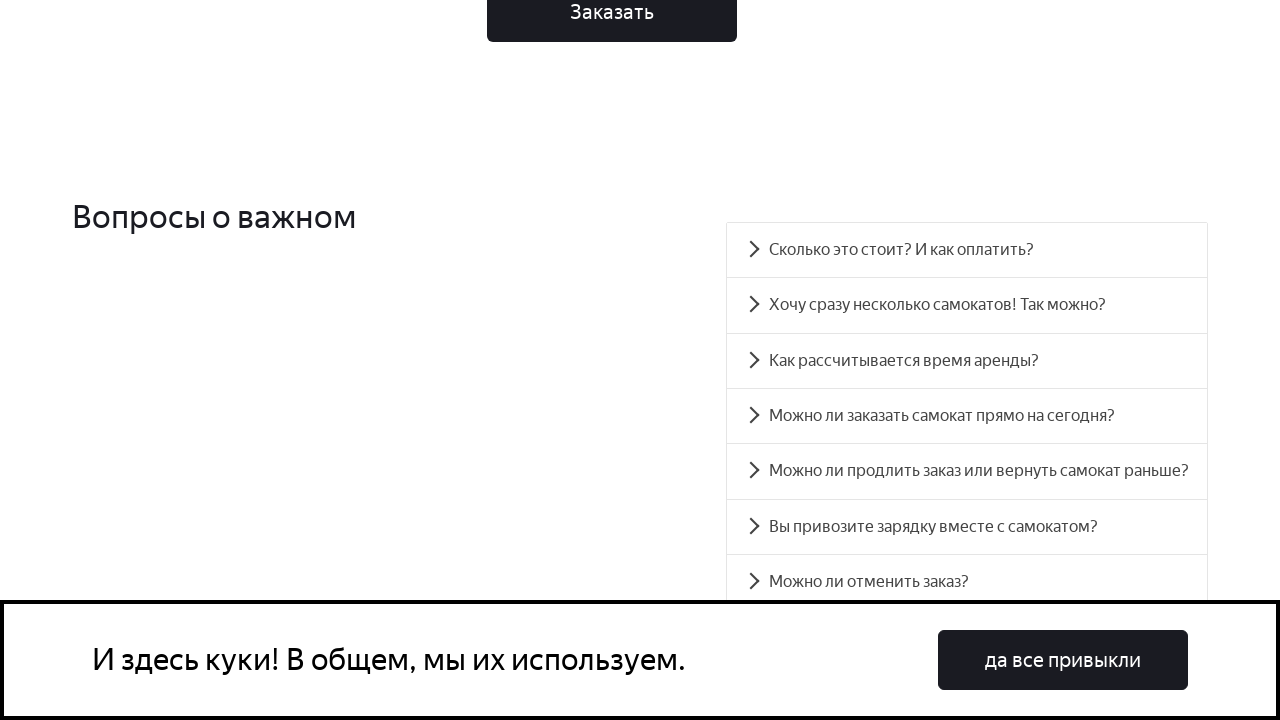

Clicked on rental time calculation FAQ question at (967, 361) on xpath=//div[text()='Как рассчитывается время аренды?']
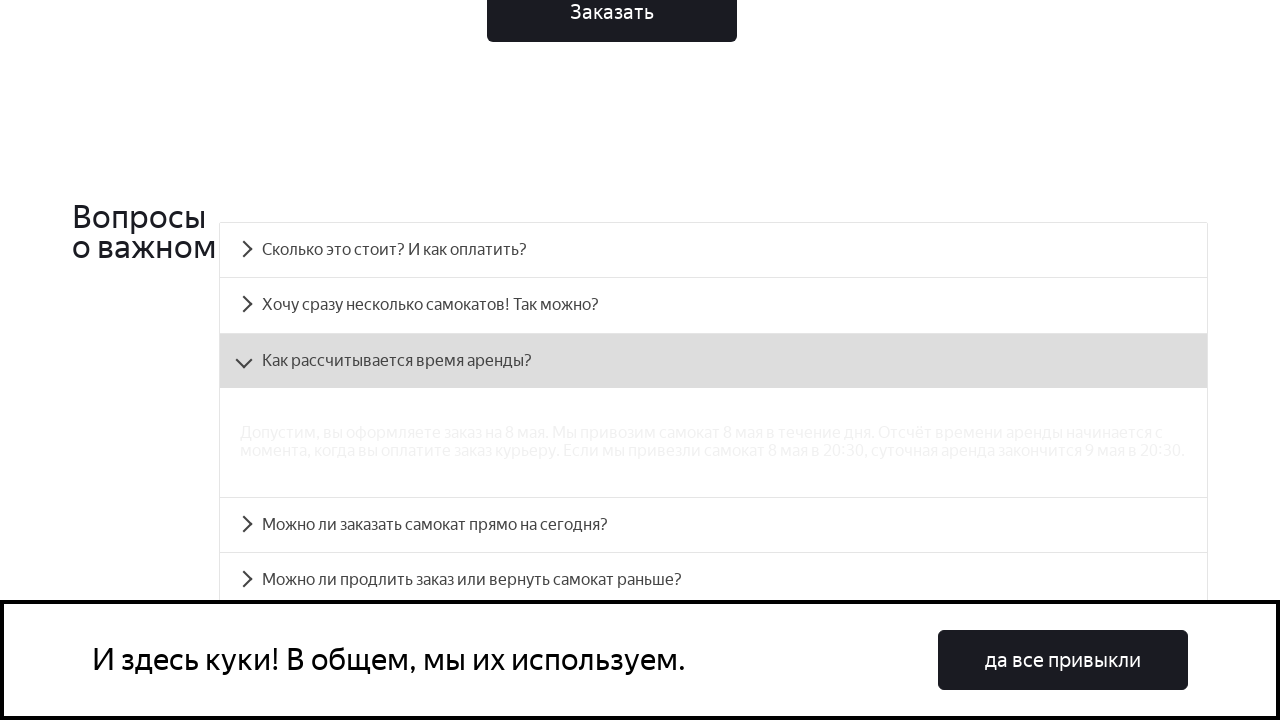

Rental time calculation answer became visible
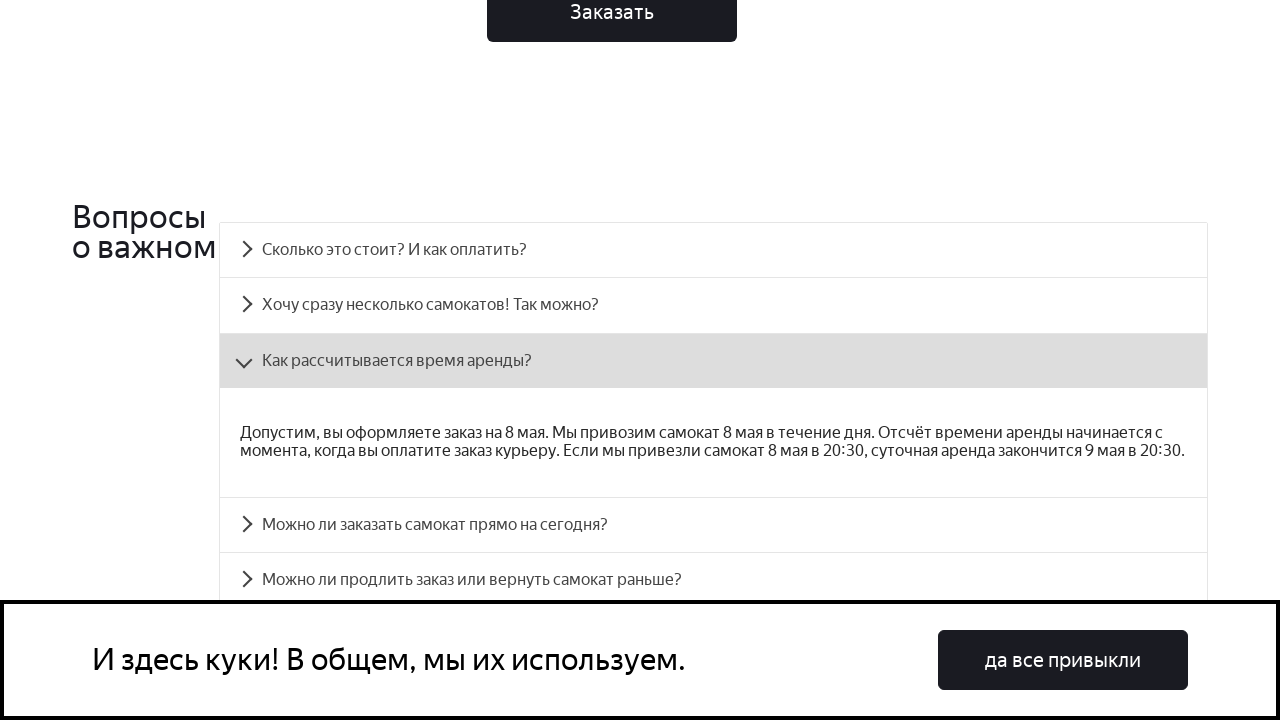

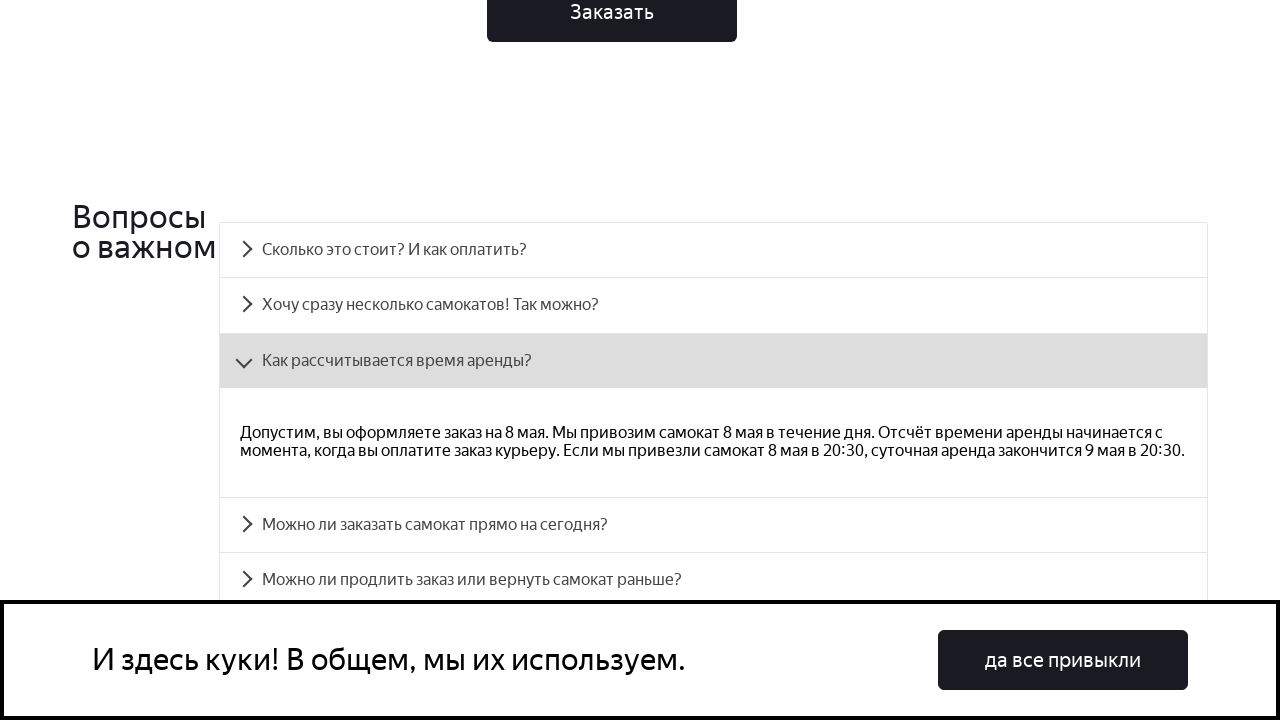